Tests file upload functionality on an Angular file upload demo page by uploading a file through the file input element

Starting URL: http://nervgh.github.io/pages/angular-file-upload/examples/simple/

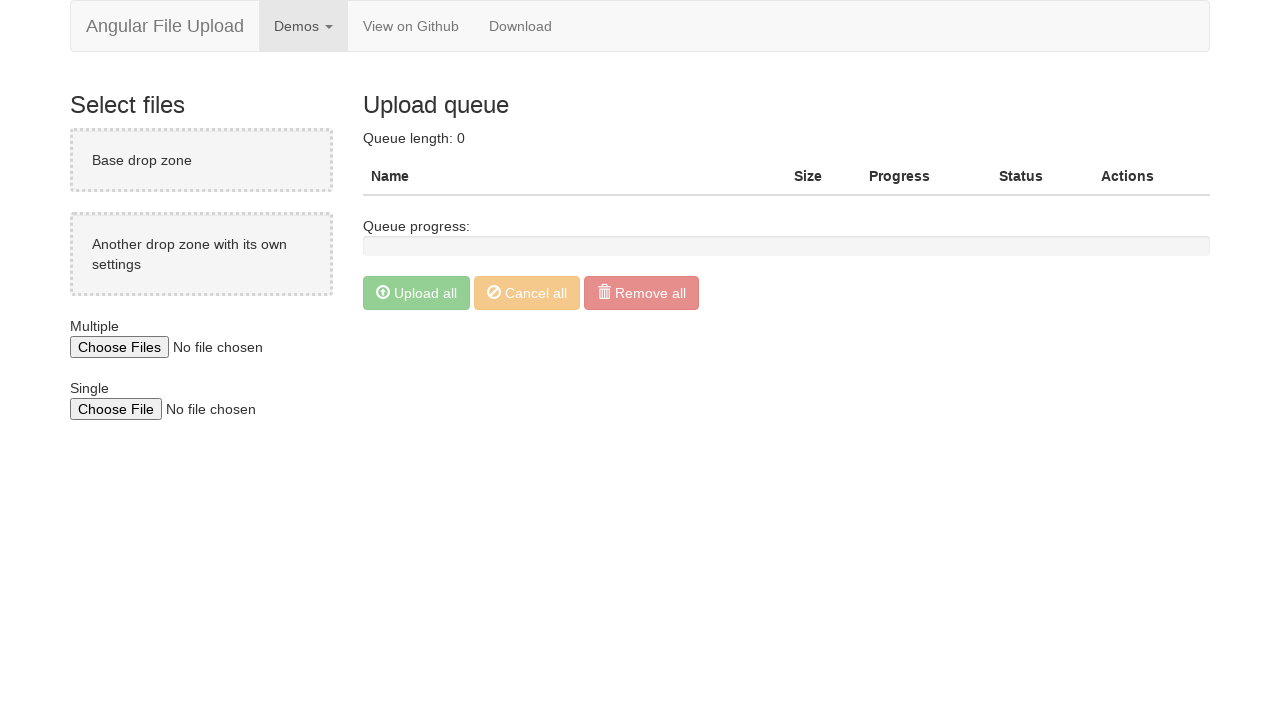

File input element loaded
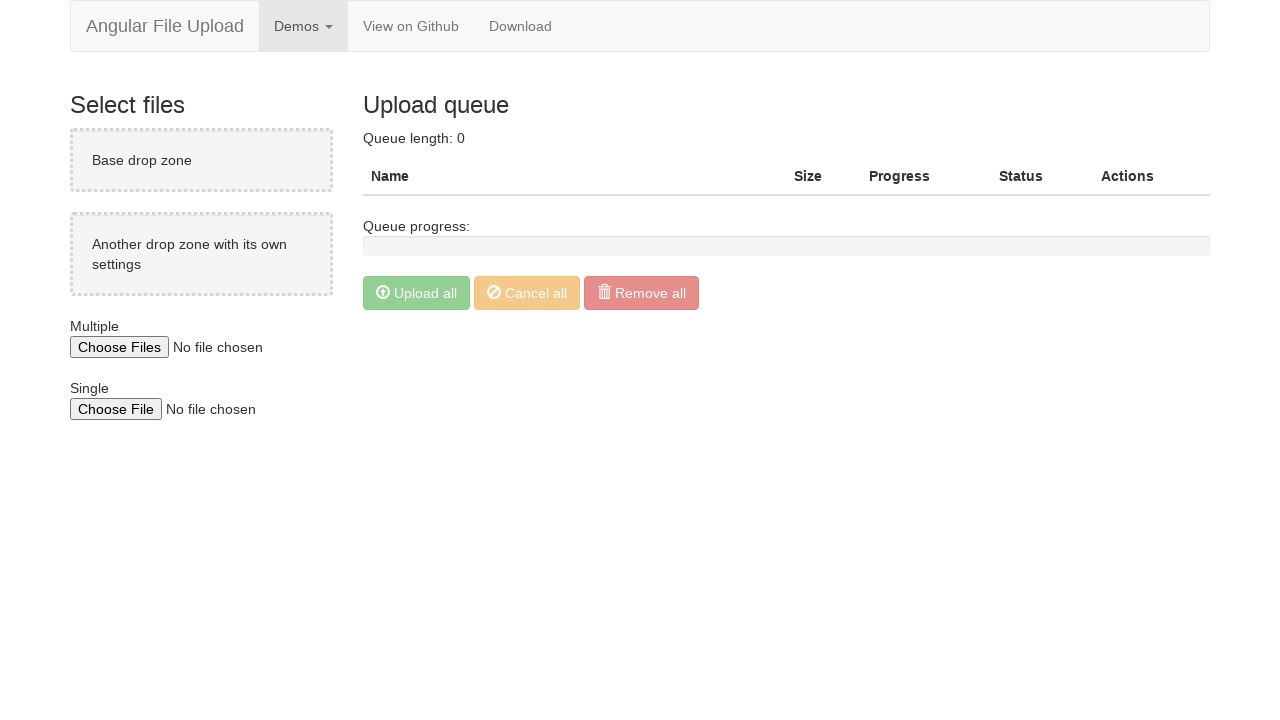

Temporary test file created
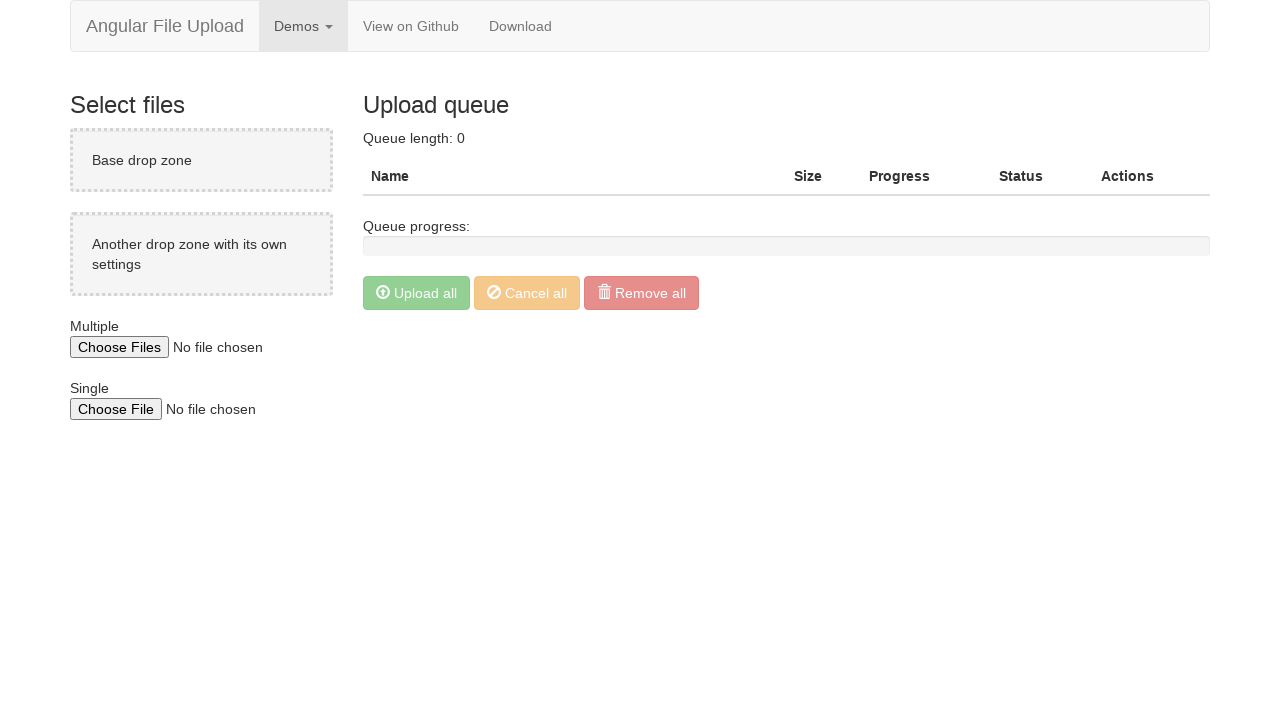

File uploaded through file input element
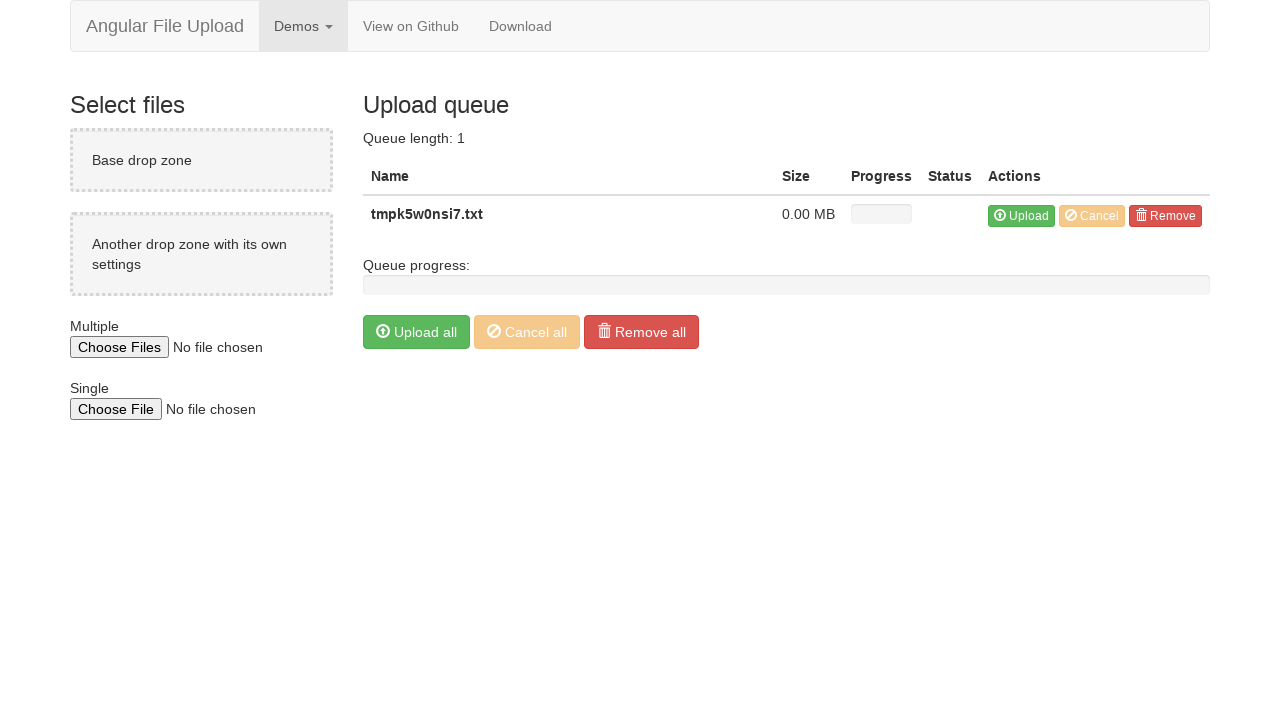

Waited for file to appear in upload queue
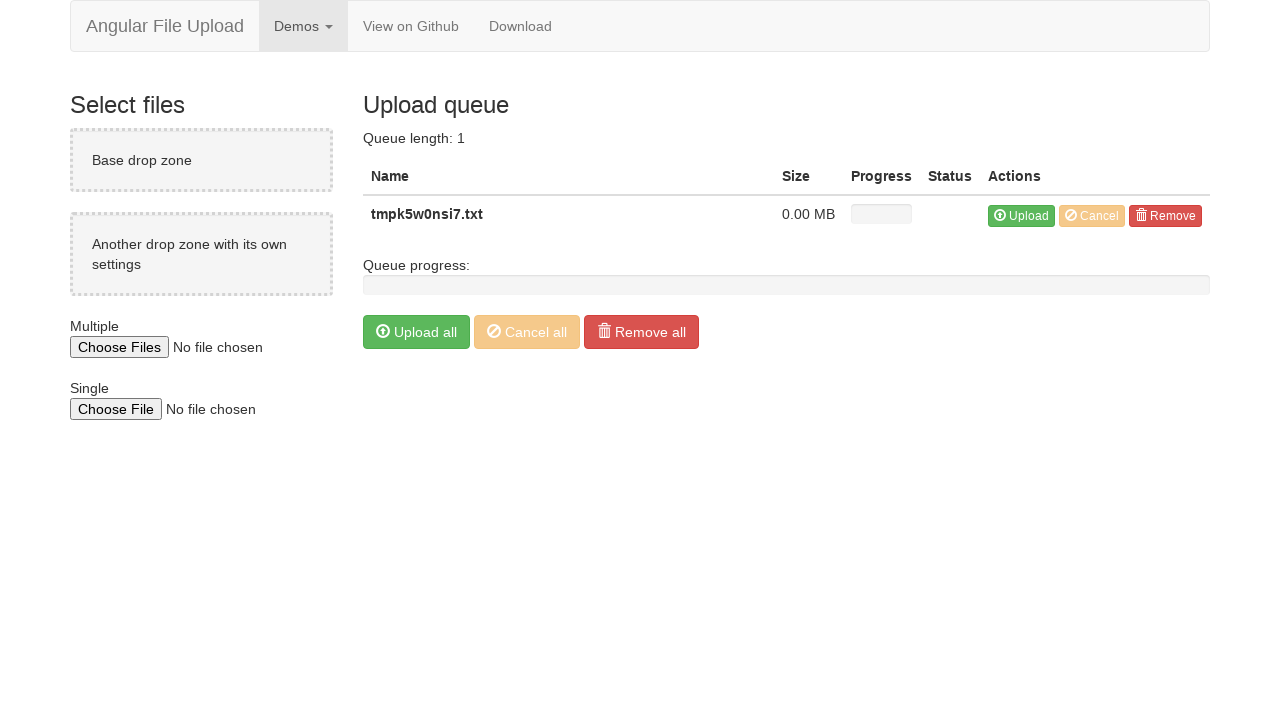

Temporary file cleaned up
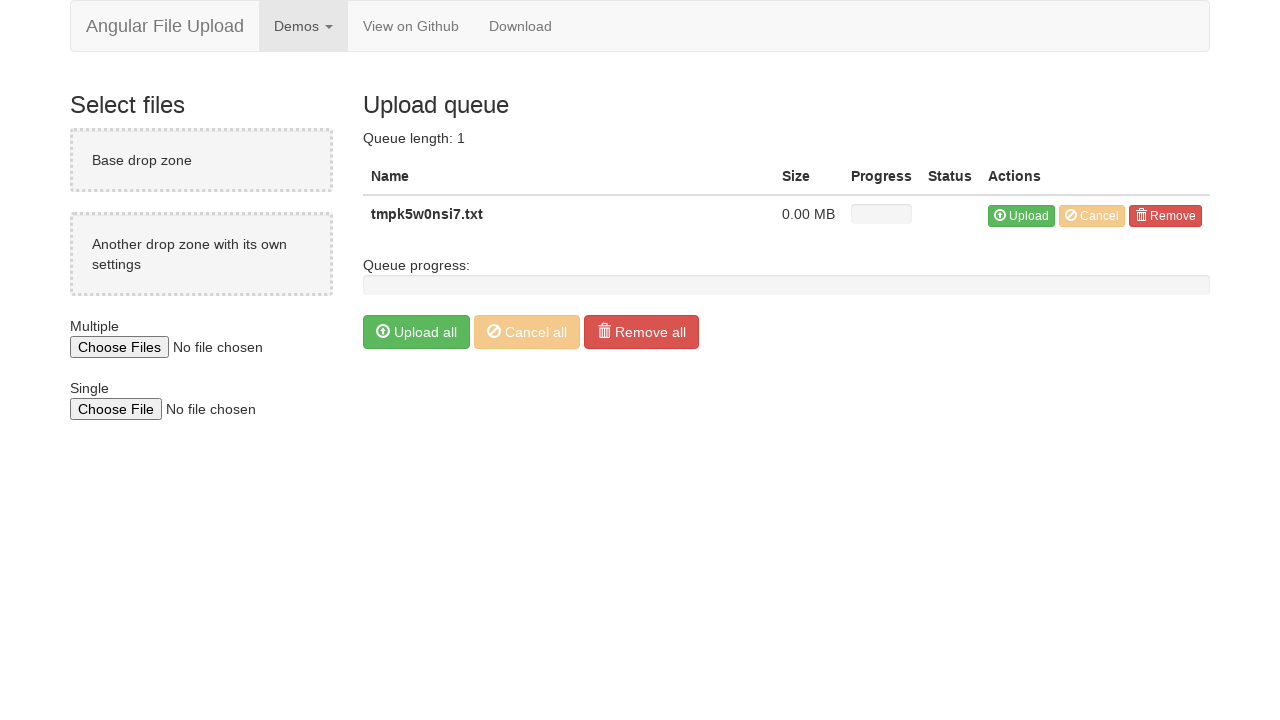

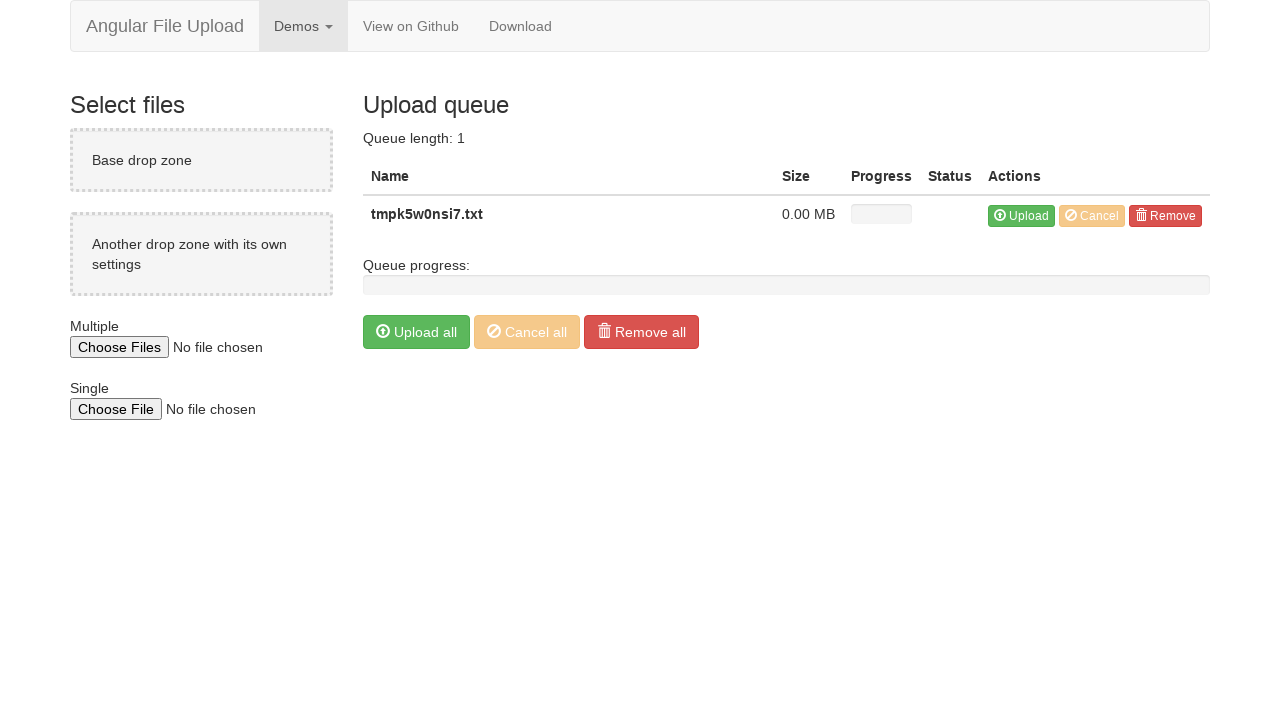